Tests opening a new browser window by clicking a link and then switching to the newly opened window by its title.

Starting URL: https://the-internet.herokuapp.com/windows

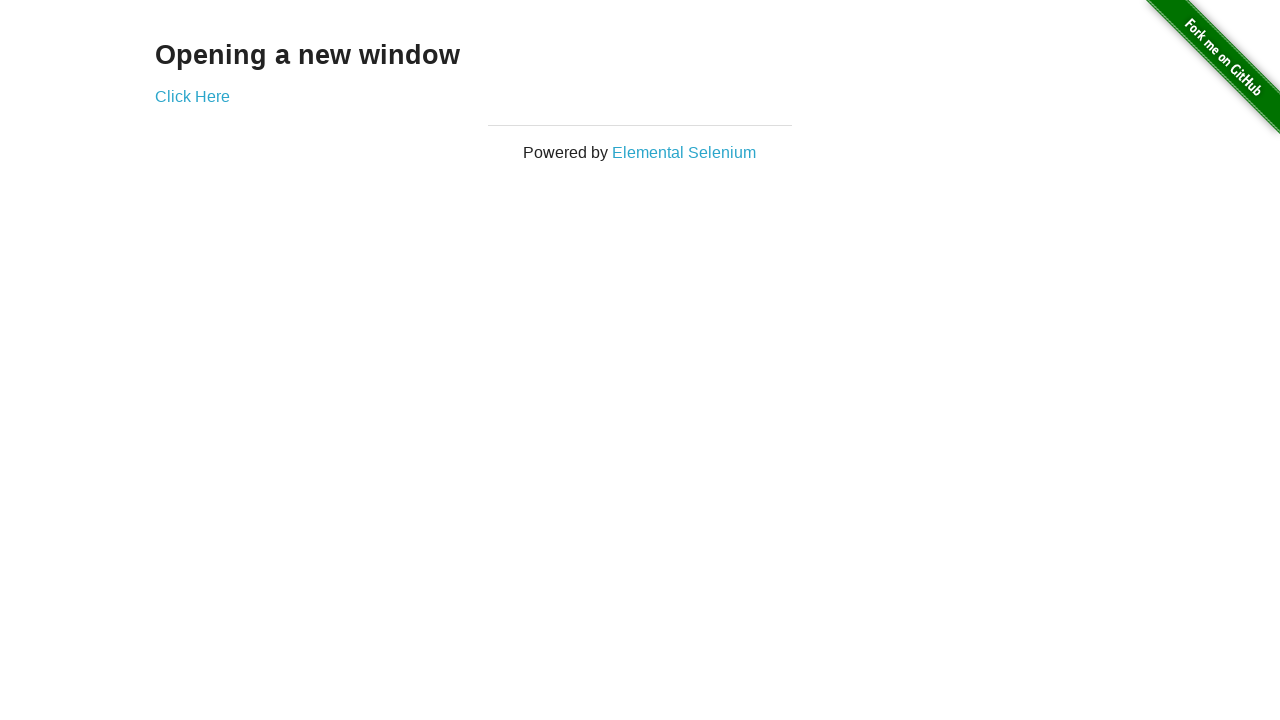

Clicked 'Click Here' link to open new window at (192, 96) on xpath=//*[contains(text(),'Click Here')]
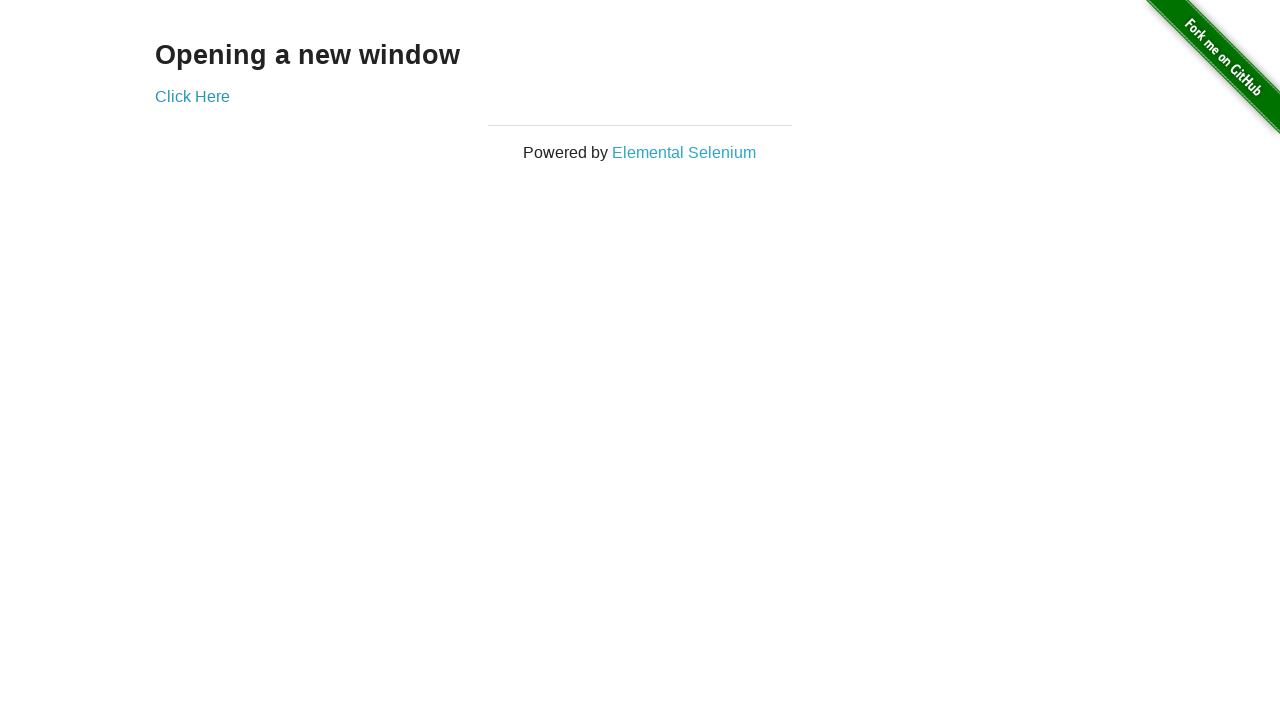

Obtained reference to newly opened window
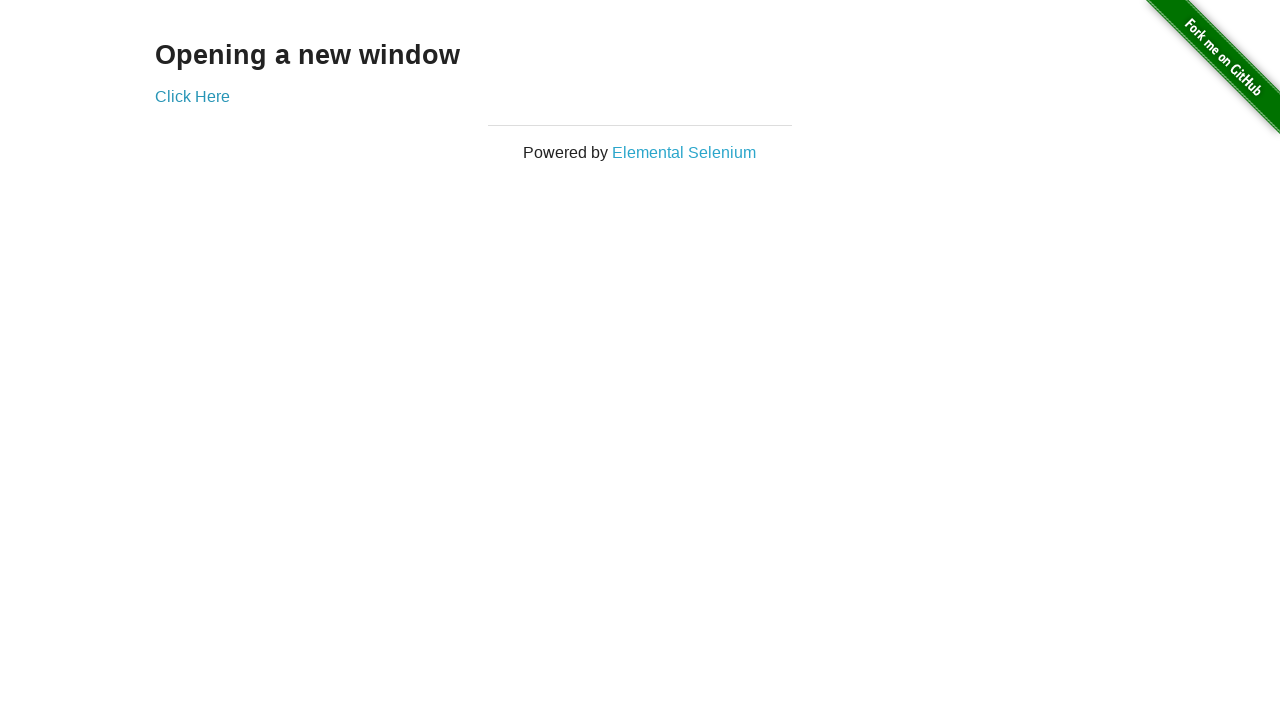

New window finished loading
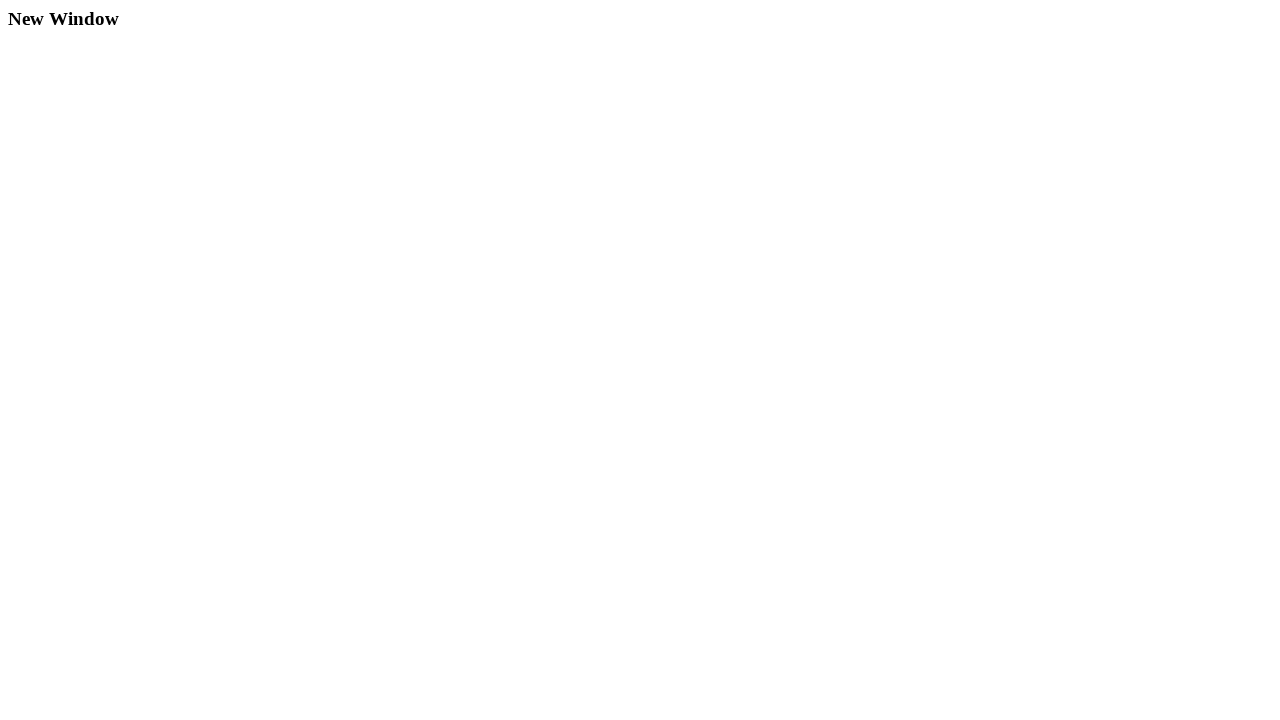

Verified new window has 'New Window' in title
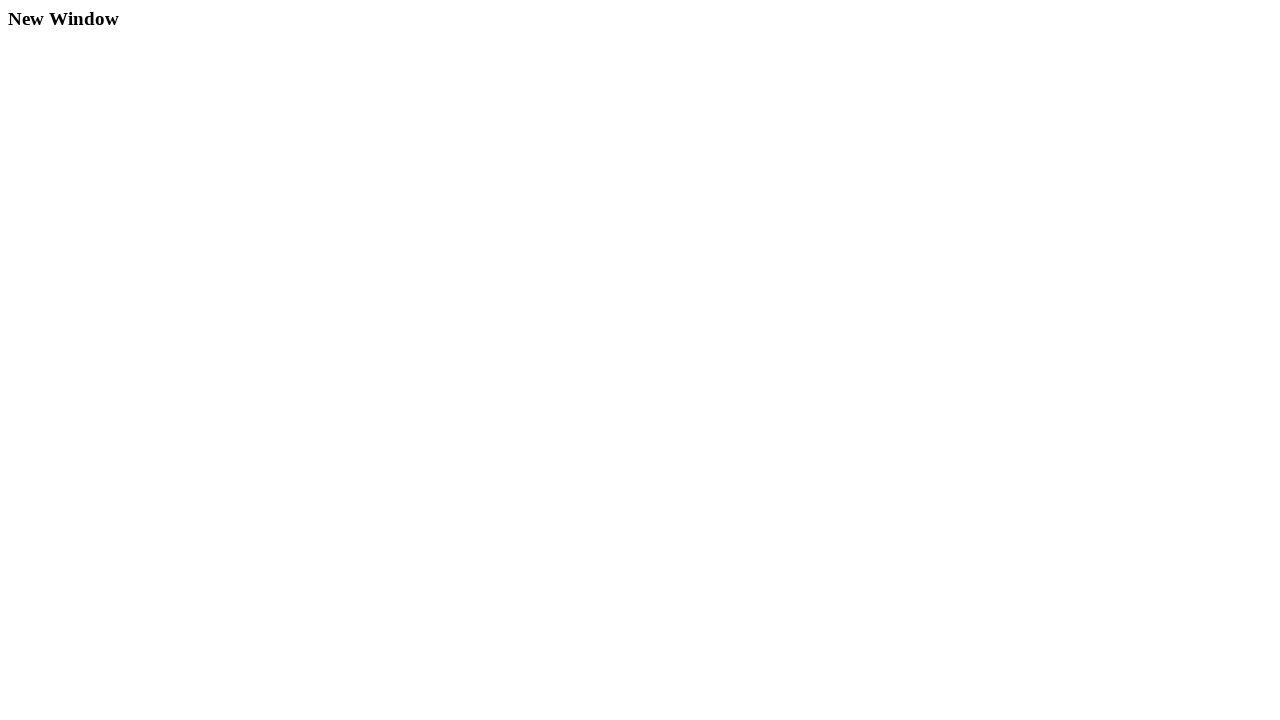

Located h3 heading element in new window
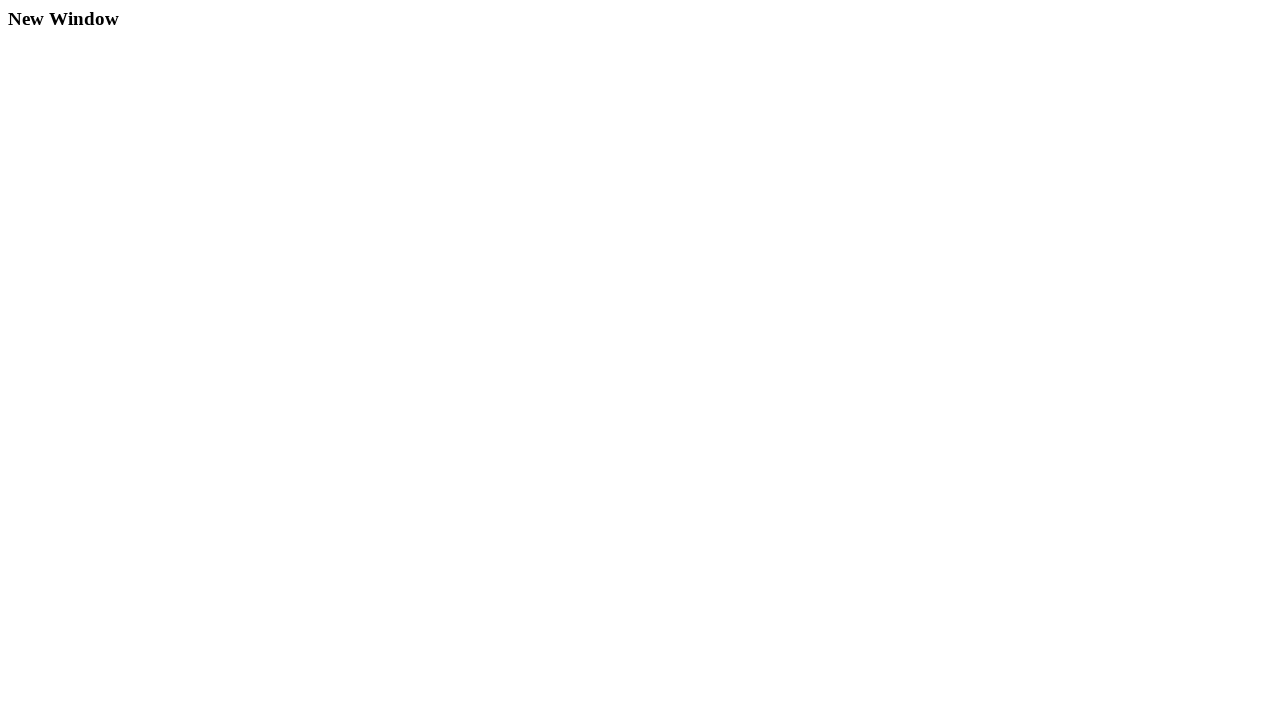

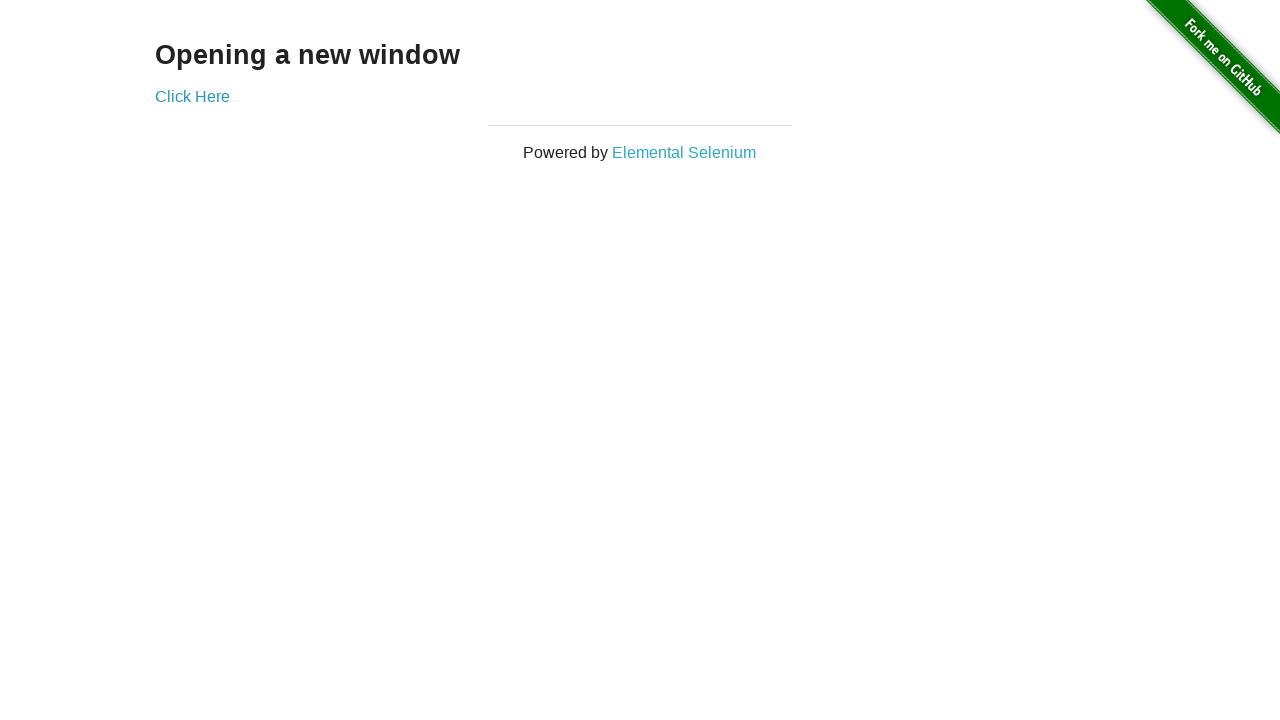